Tests that edits are saved when the edit field loses focus (blur)

Starting URL: https://demo.playwright.dev/todomvc

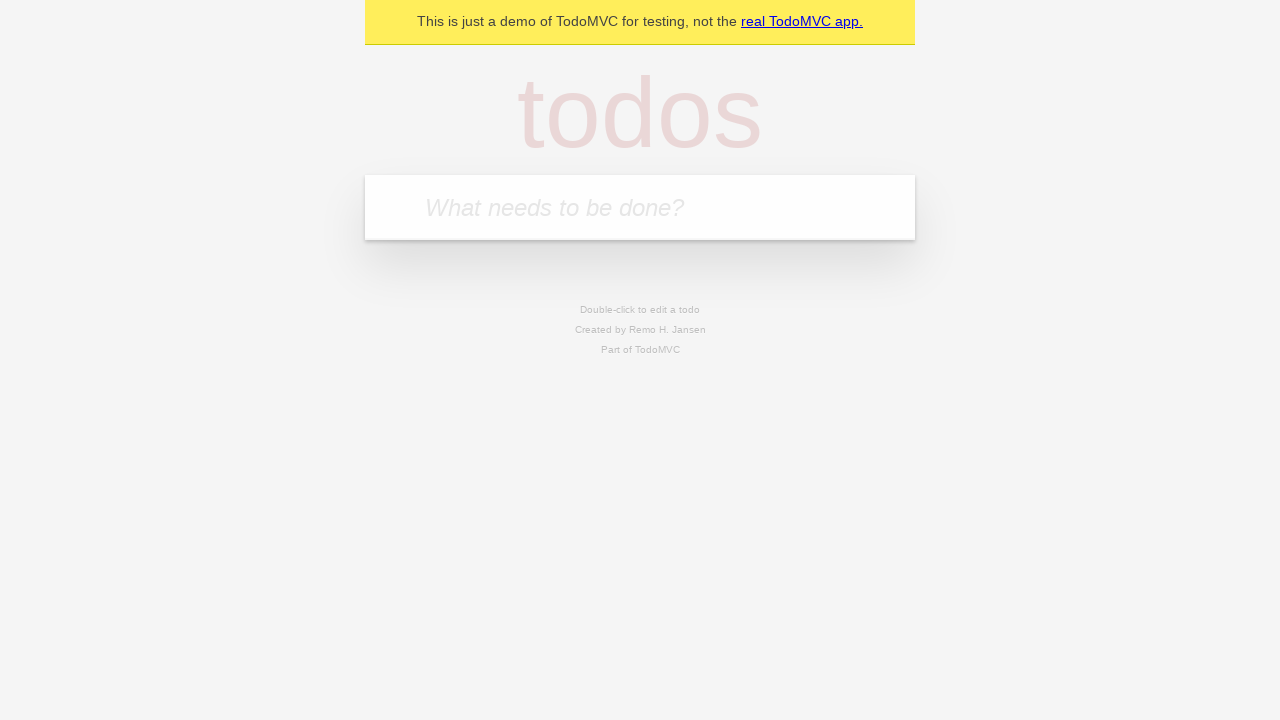

Filled new todo field with 'buy some cheese' on internal:attr=[placeholder="What needs to be done?"i]
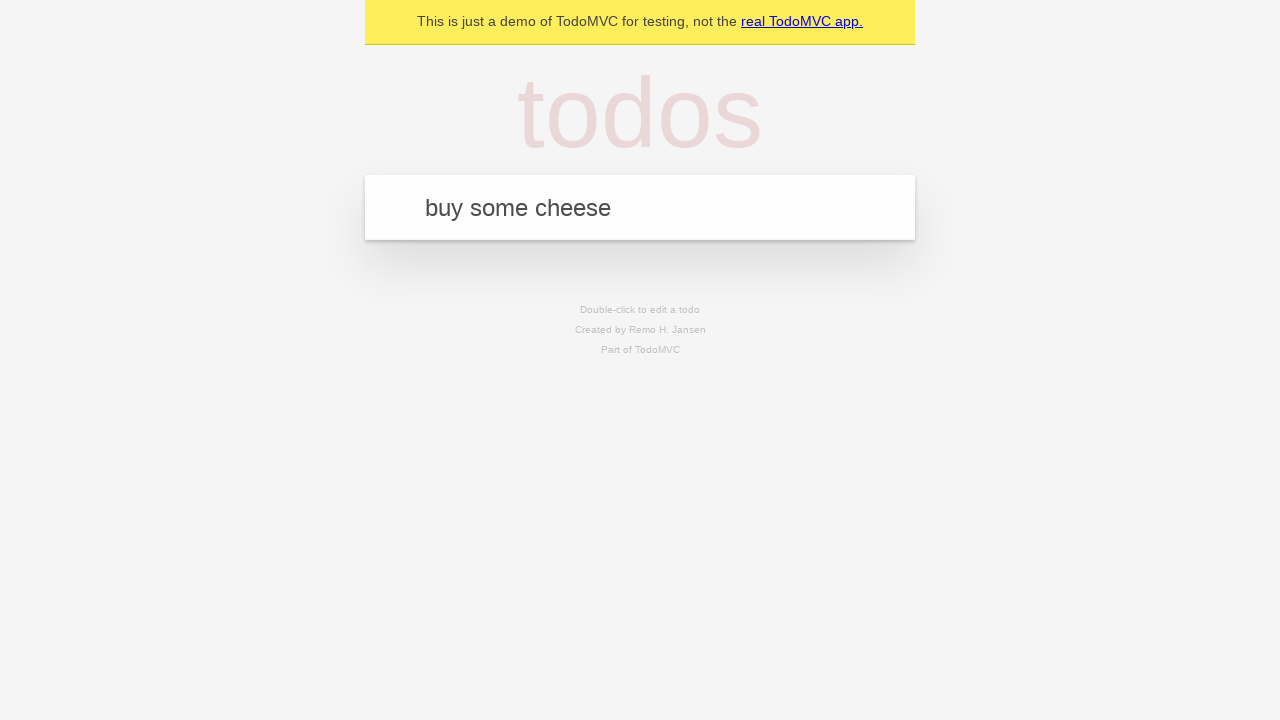

Pressed Enter to create todo 'buy some cheese' on internal:attr=[placeholder="What needs to be done?"i]
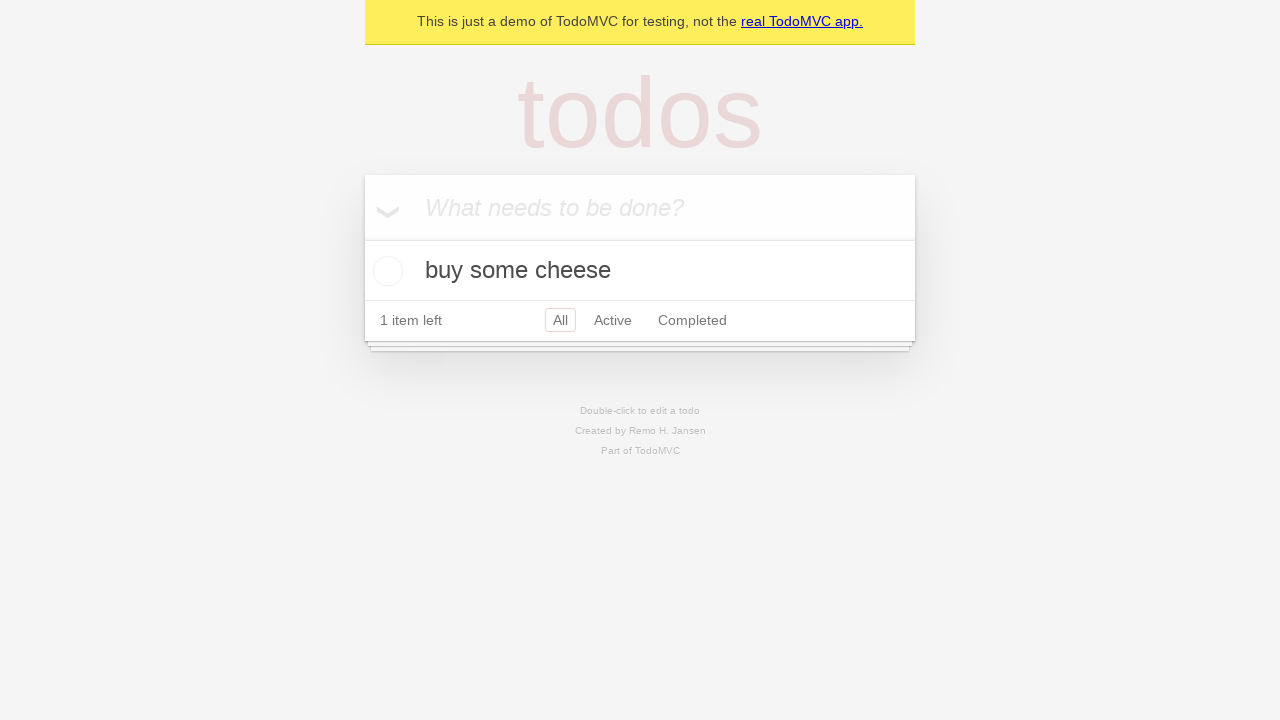

Filled new todo field with 'feed the cat' on internal:attr=[placeholder="What needs to be done?"i]
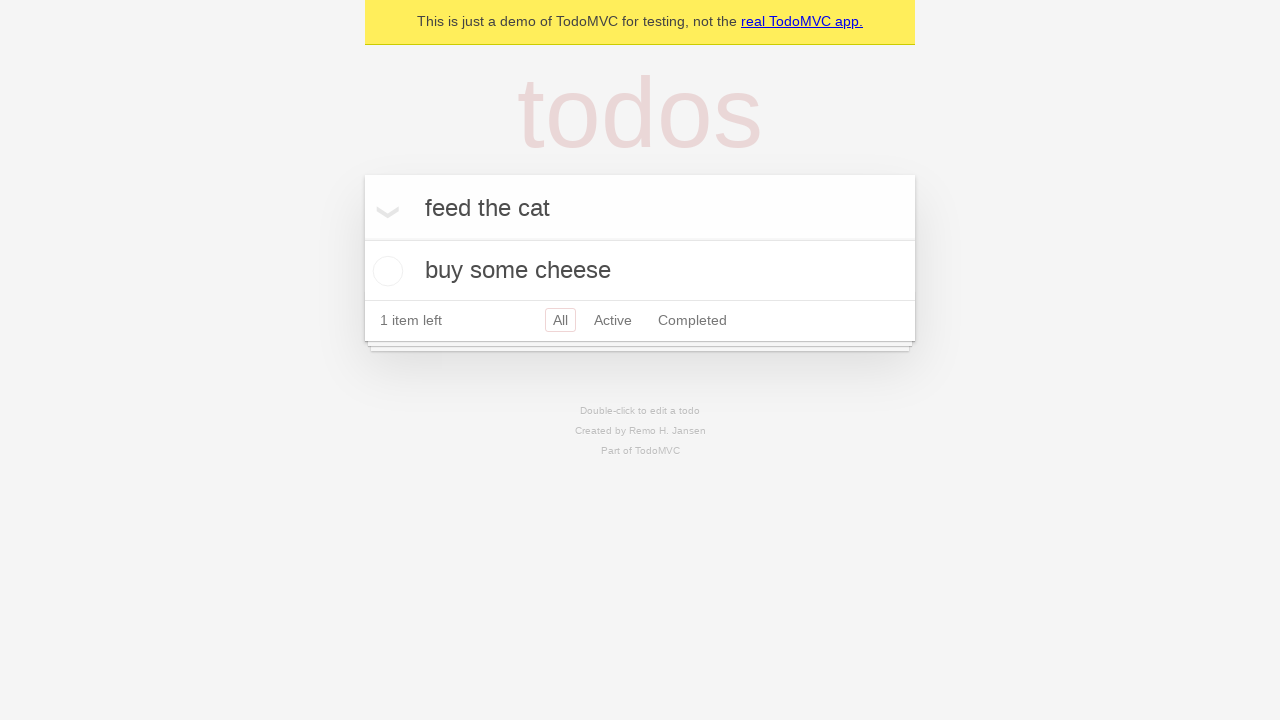

Pressed Enter to create todo 'feed the cat' on internal:attr=[placeholder="What needs to be done?"i]
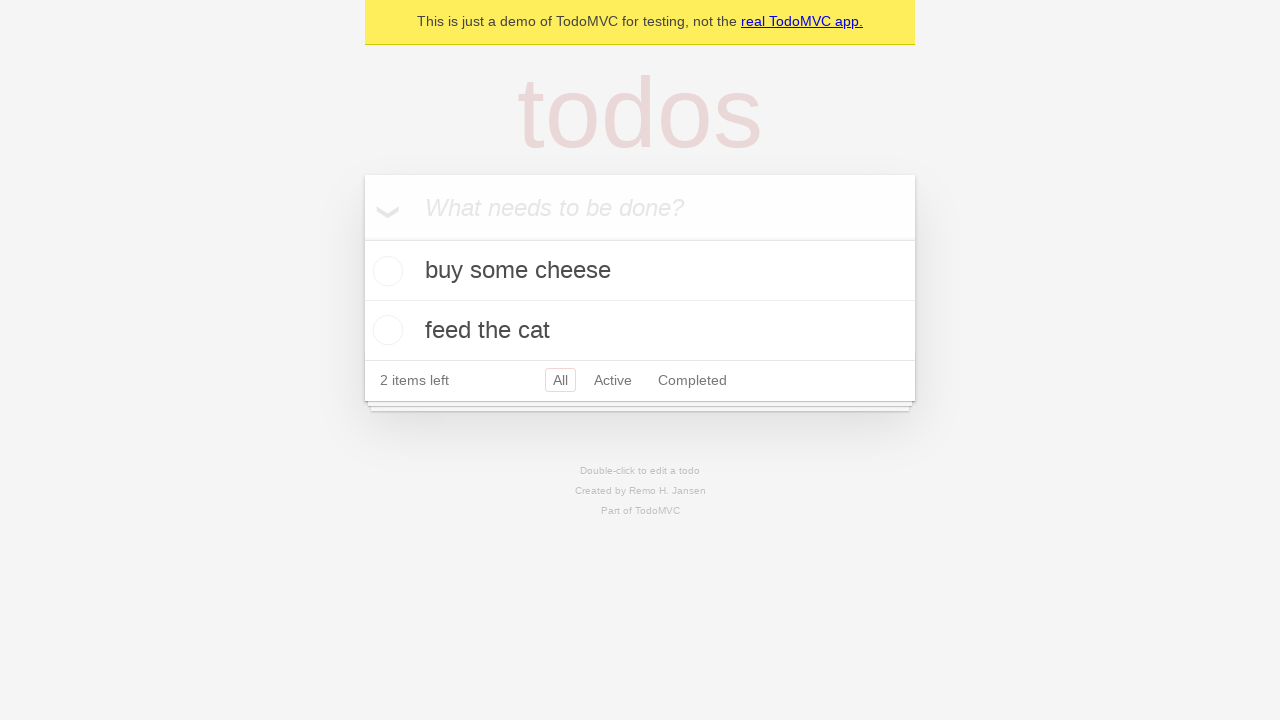

Filled new todo field with 'book a doctors appointment' on internal:attr=[placeholder="What needs to be done?"i]
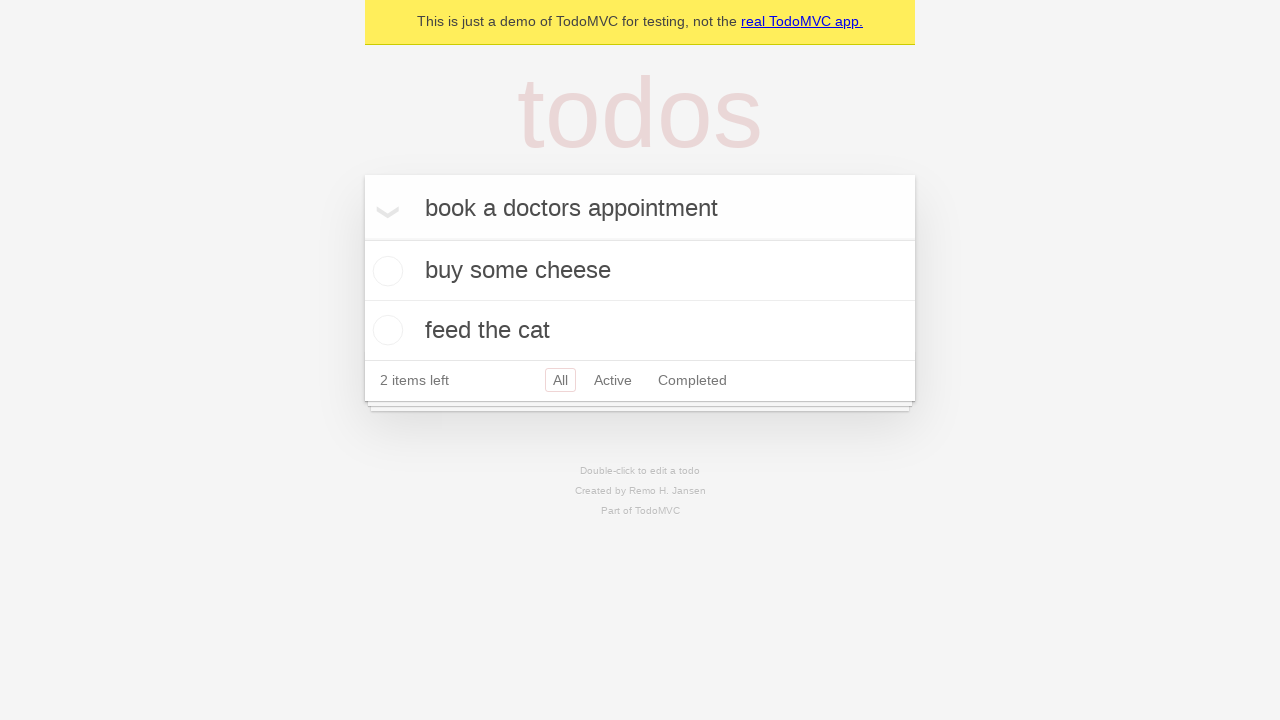

Pressed Enter to create todo 'book a doctors appointment' on internal:attr=[placeholder="What needs to be done?"i]
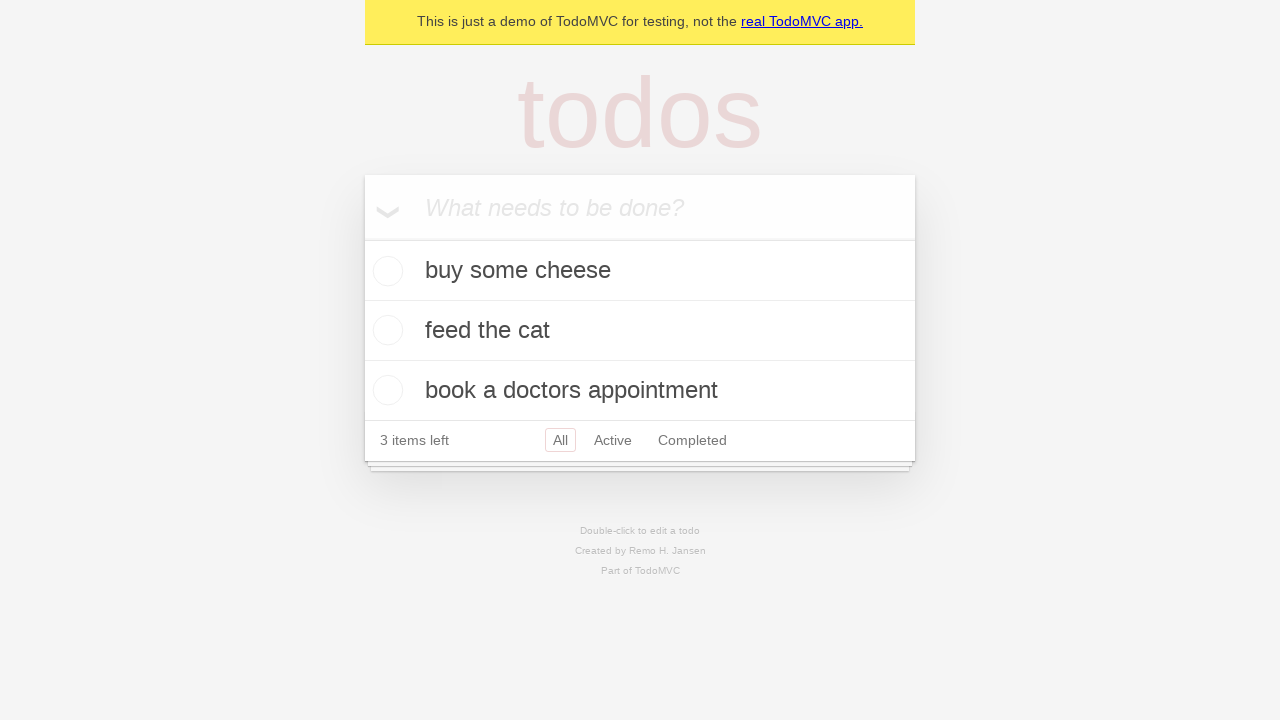

Double-clicked second todo item to enter edit mode at (640, 331) on internal:testid=[data-testid="todo-item"s] >> nth=1
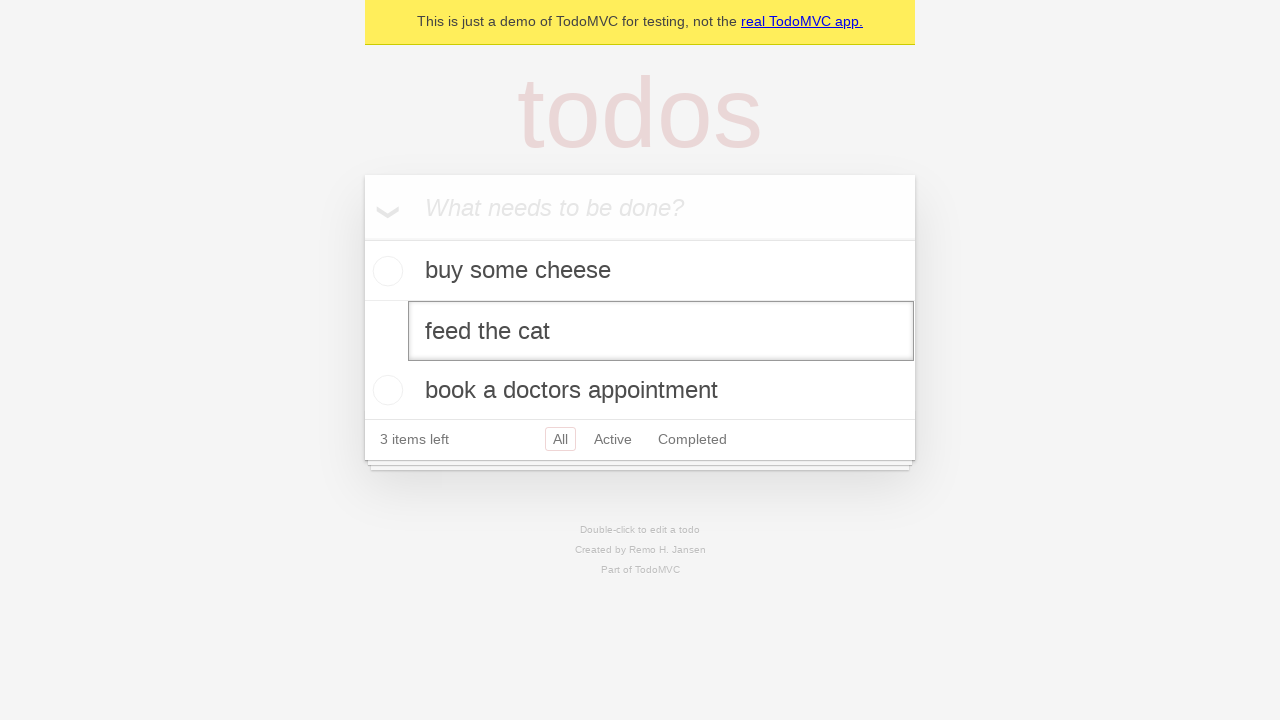

Filled edit field with 'buy some sausages' on internal:testid=[data-testid="todo-item"s] >> nth=1 >> internal:role=textbox[nam
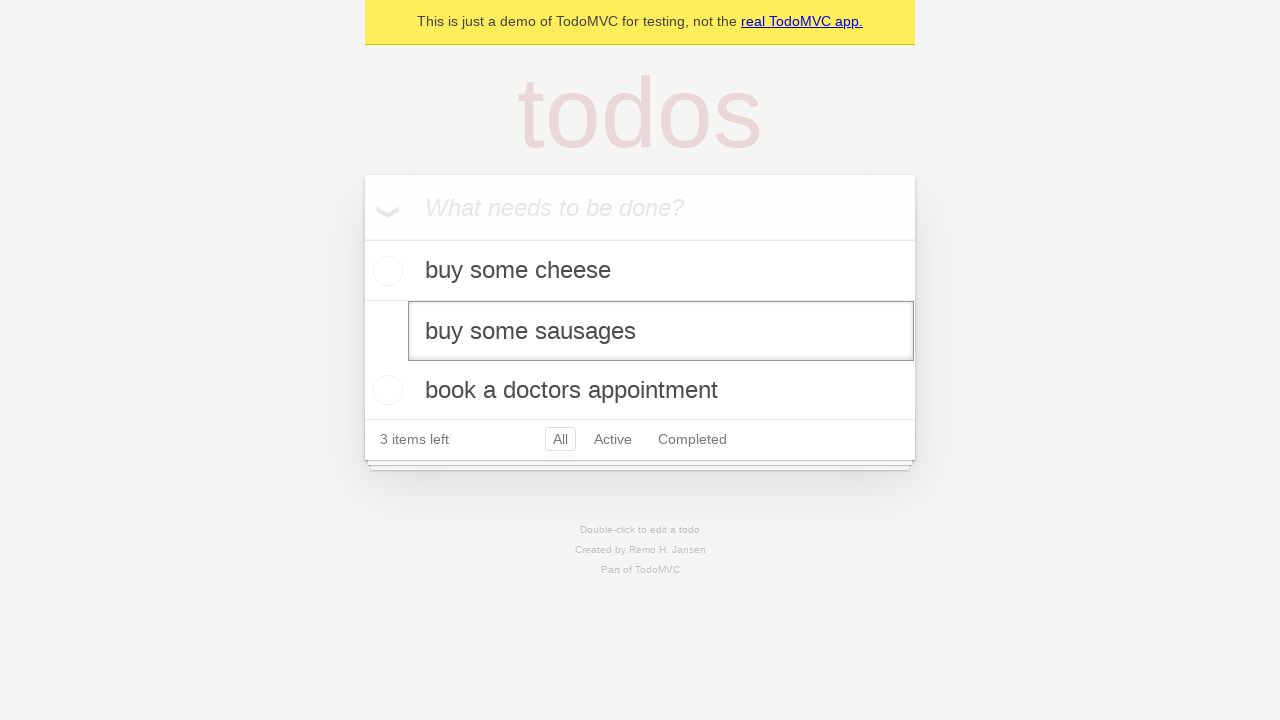

Triggered blur event on edit field to save changes
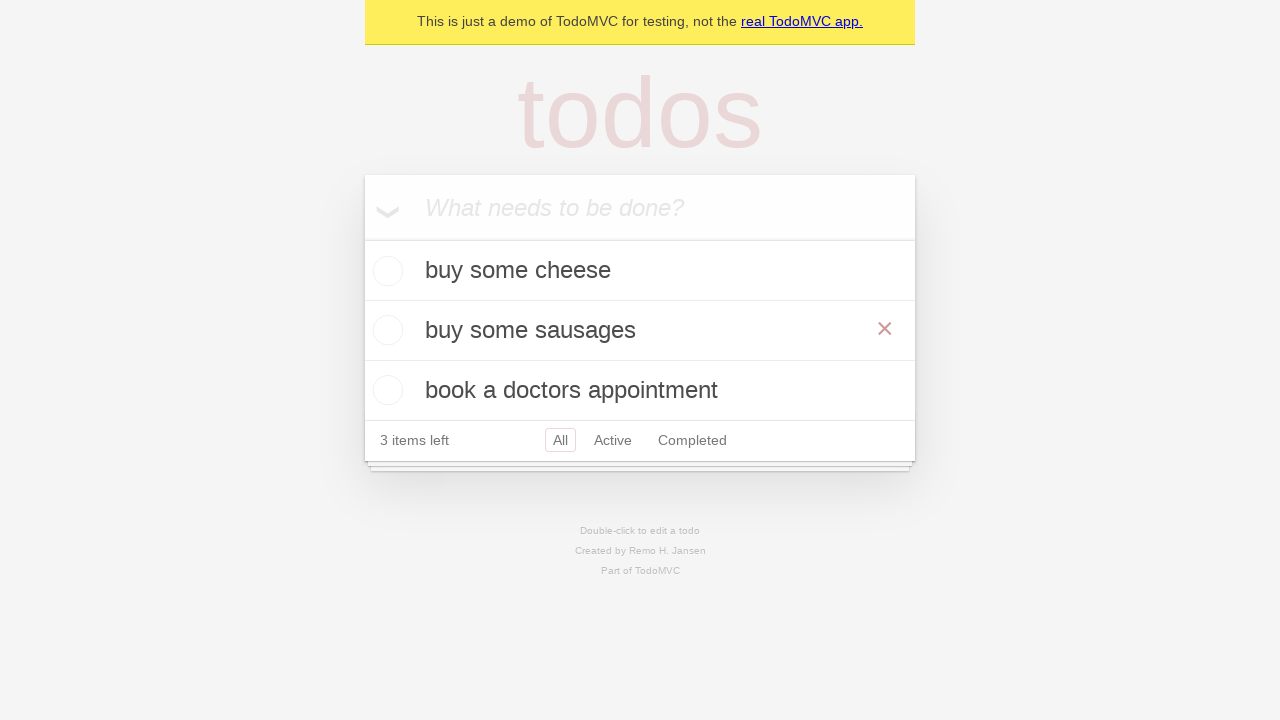

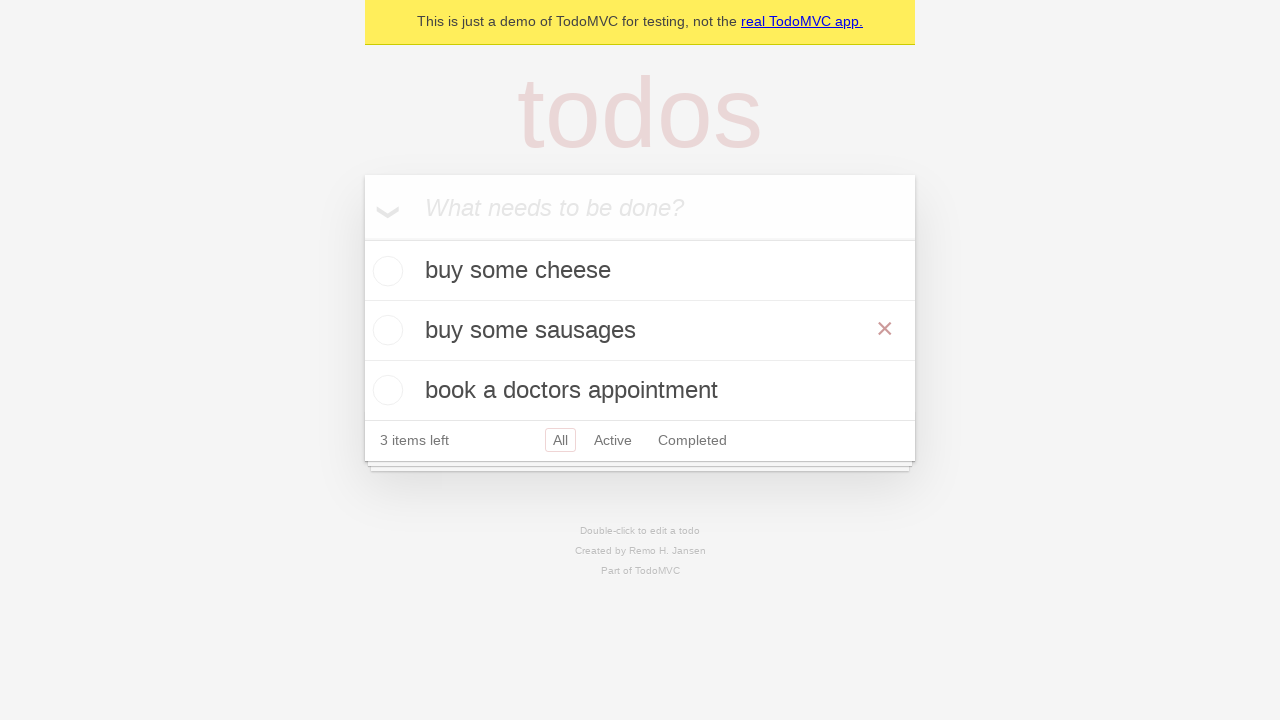